Navigates to the browser windows demo page to demonstrate getting the current window handle

Starting URL: https://demoqa.com/browser-windows

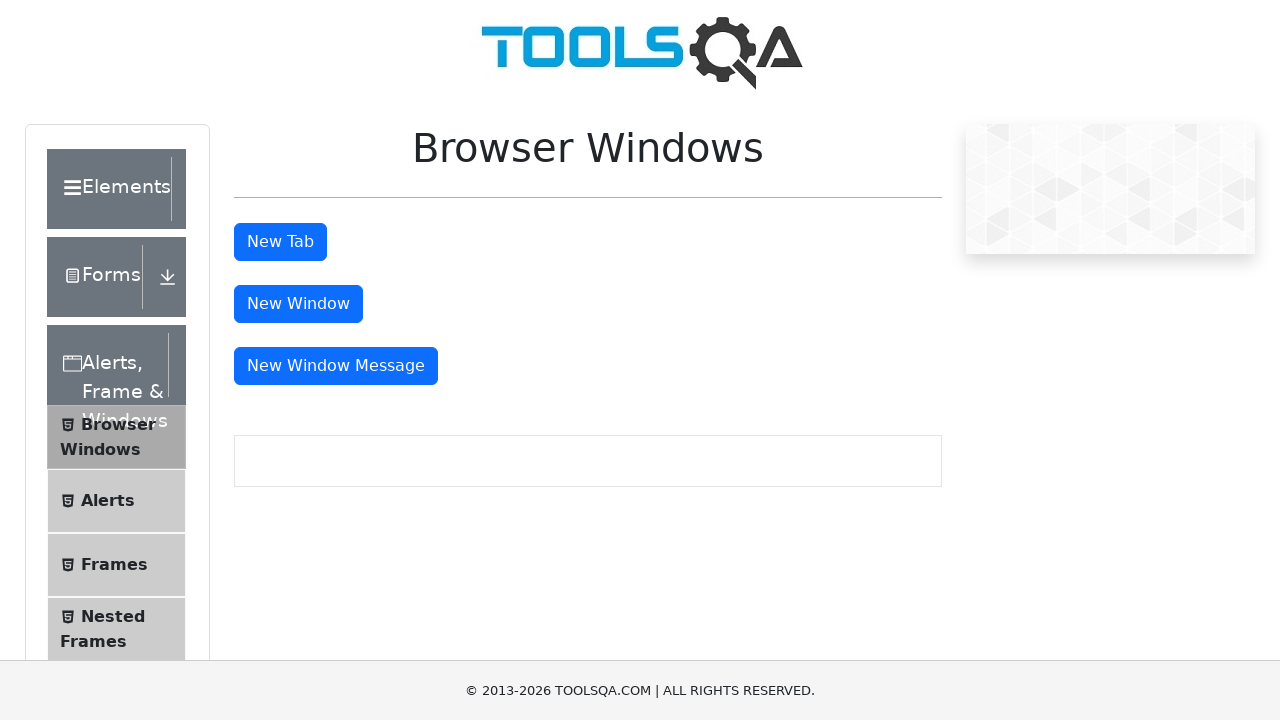

Navigated to browser windows demo page
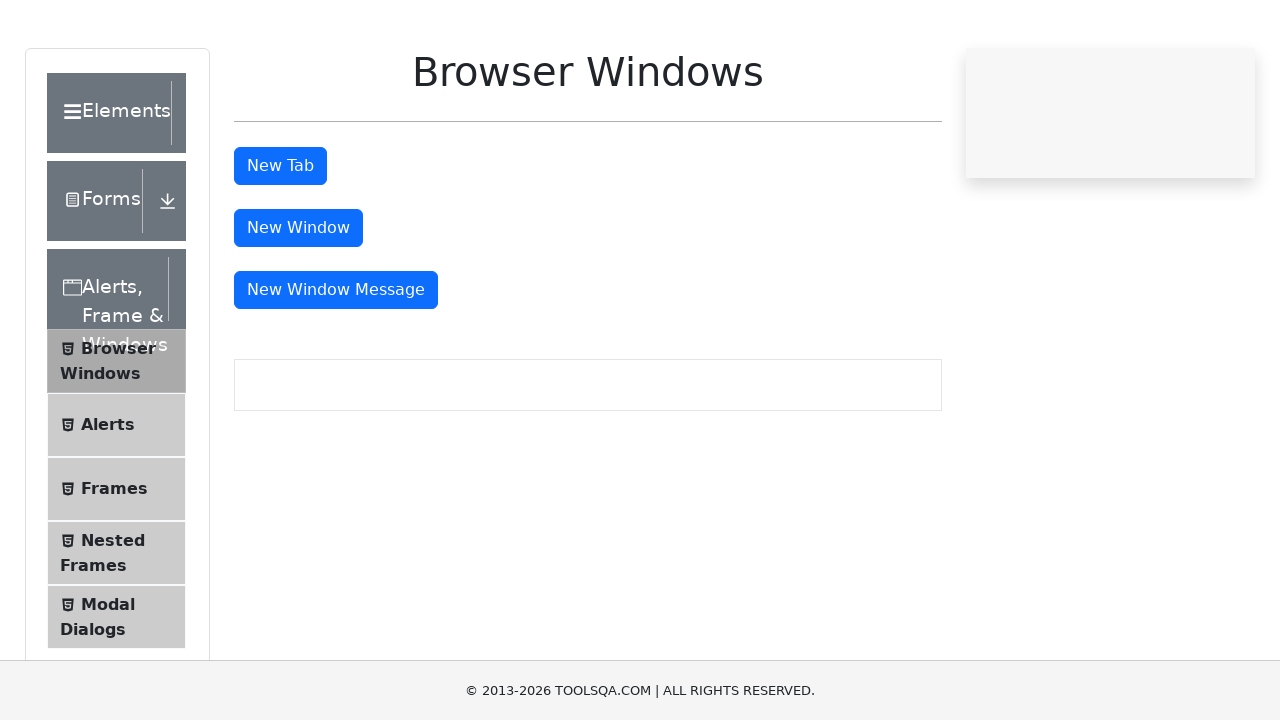

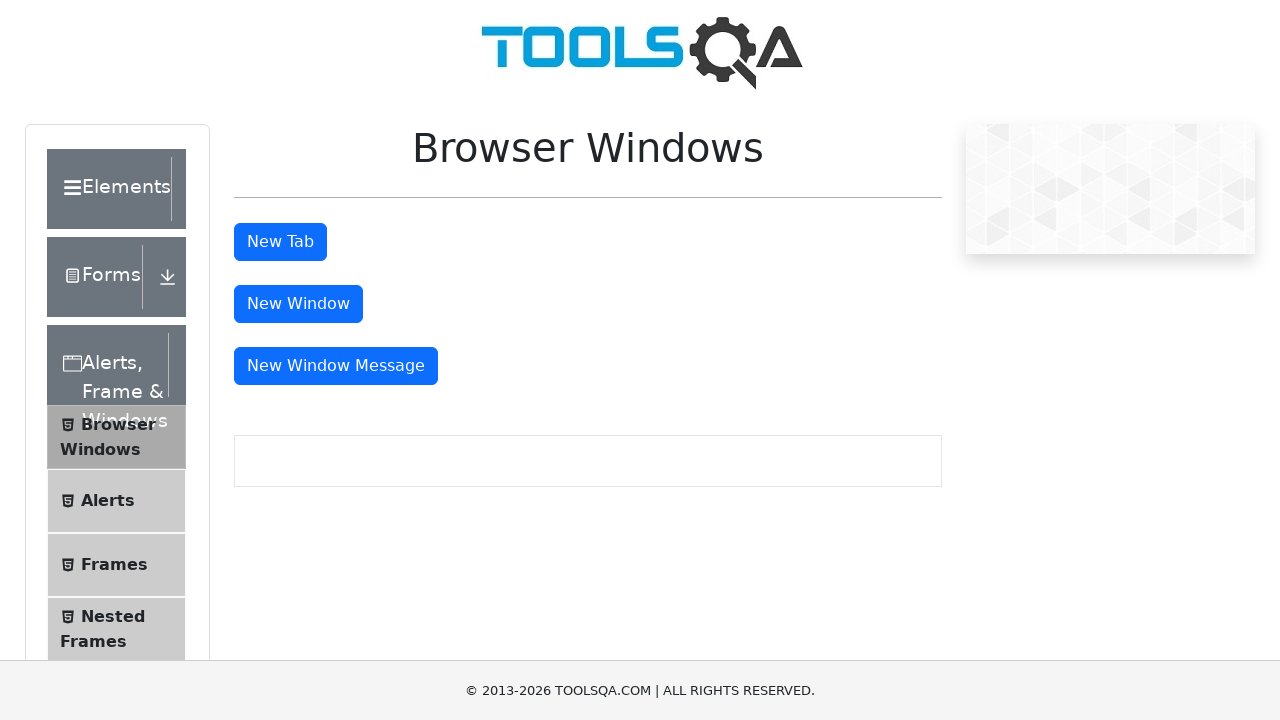